Verifies that the user navigated to the correct Jumia Nigeria URL

Starting URL: https://www.jumia.com.ng/

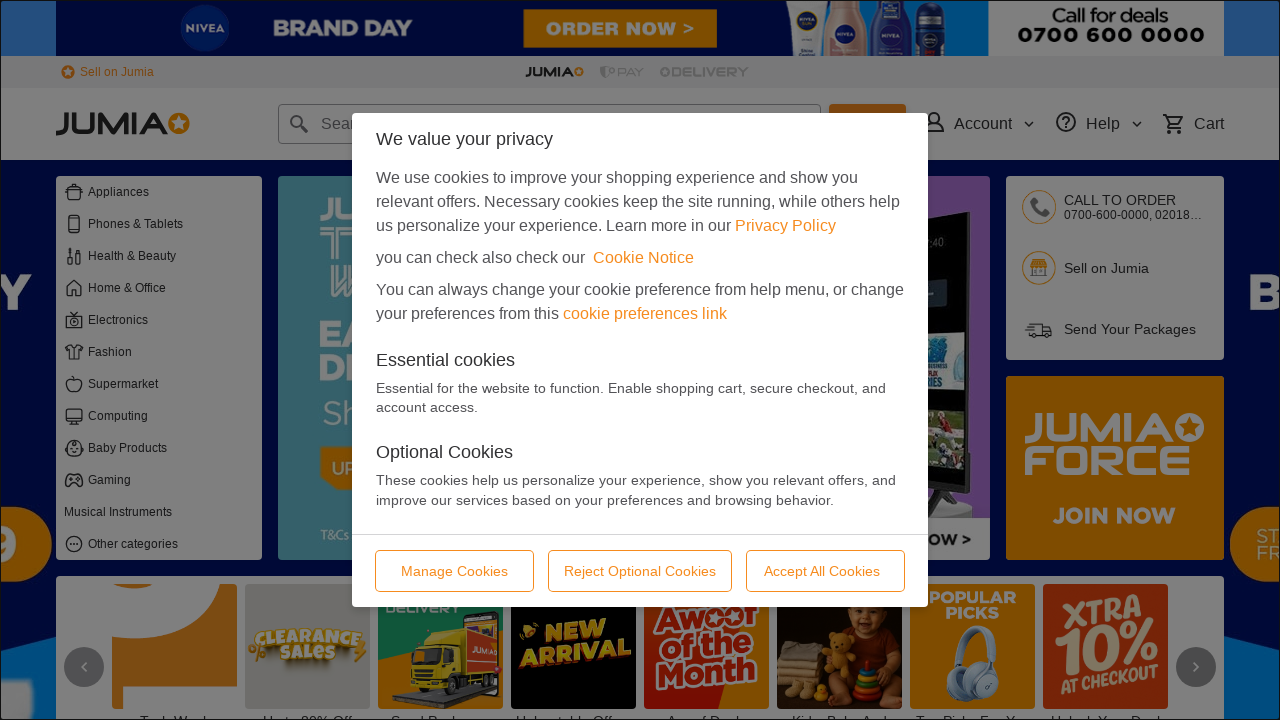

Verified that the current URL contains the expected Jumia Nigeria domain
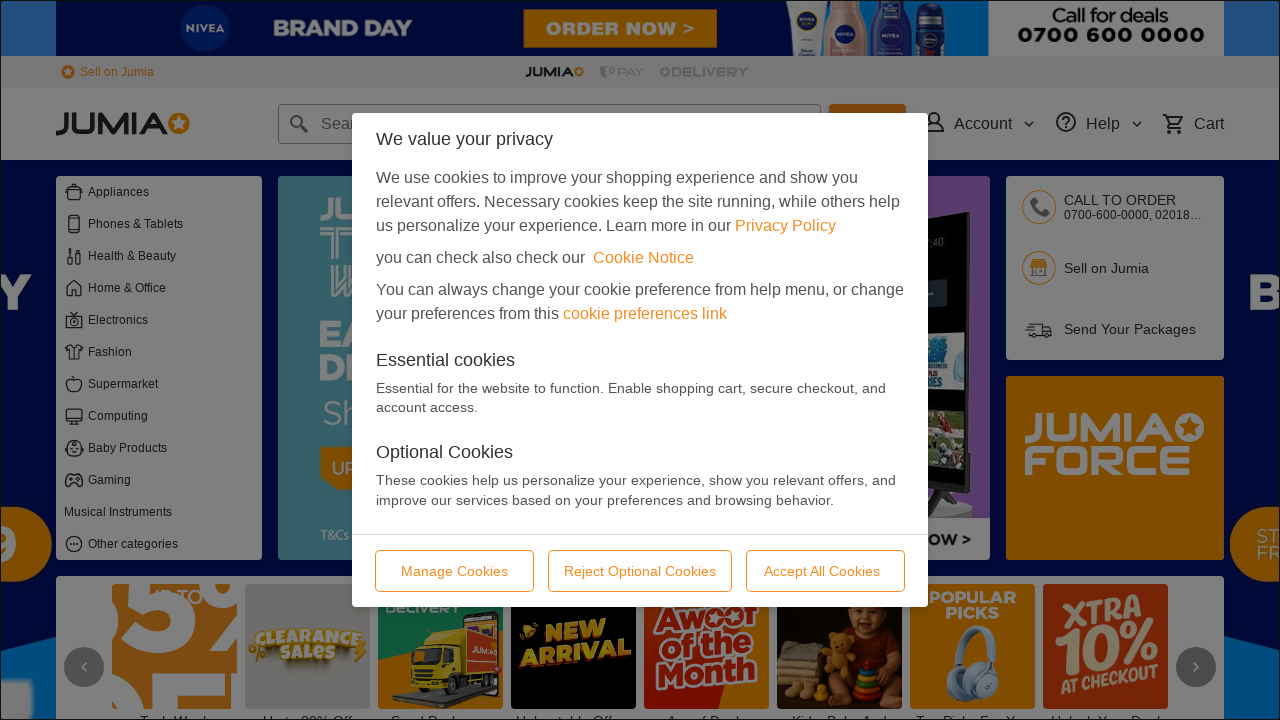

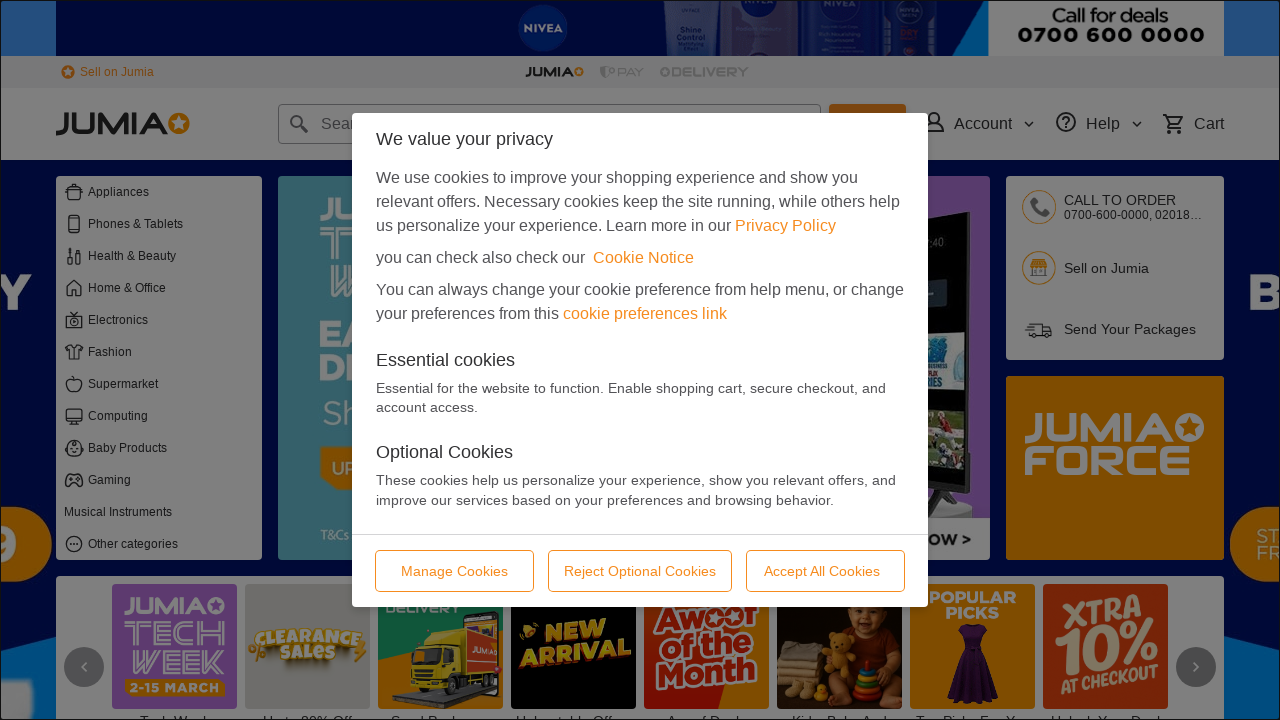